Navigates to the Selenium downloads page and maximizes the browser window to verify the page loads correctly

Starting URL: https://www.selenium.dev/downloads/

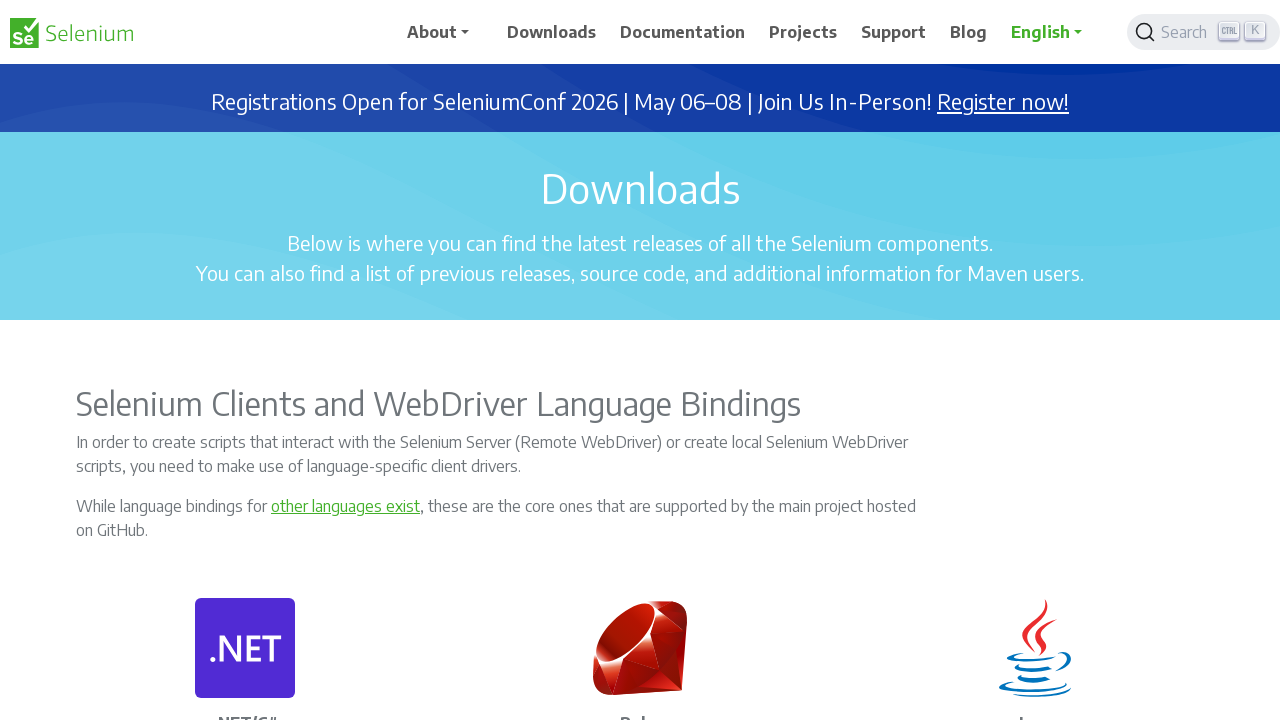

Navigated to Selenium downloads page
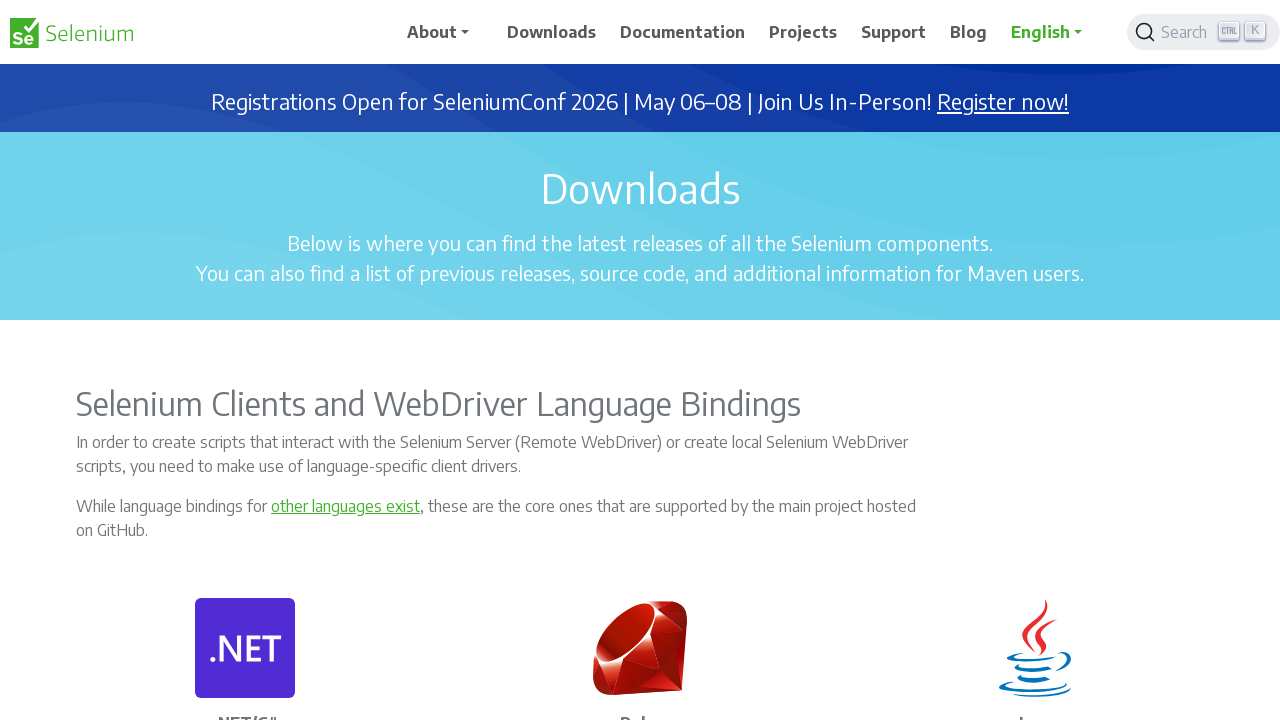

Maximized browser window to 1920x1080
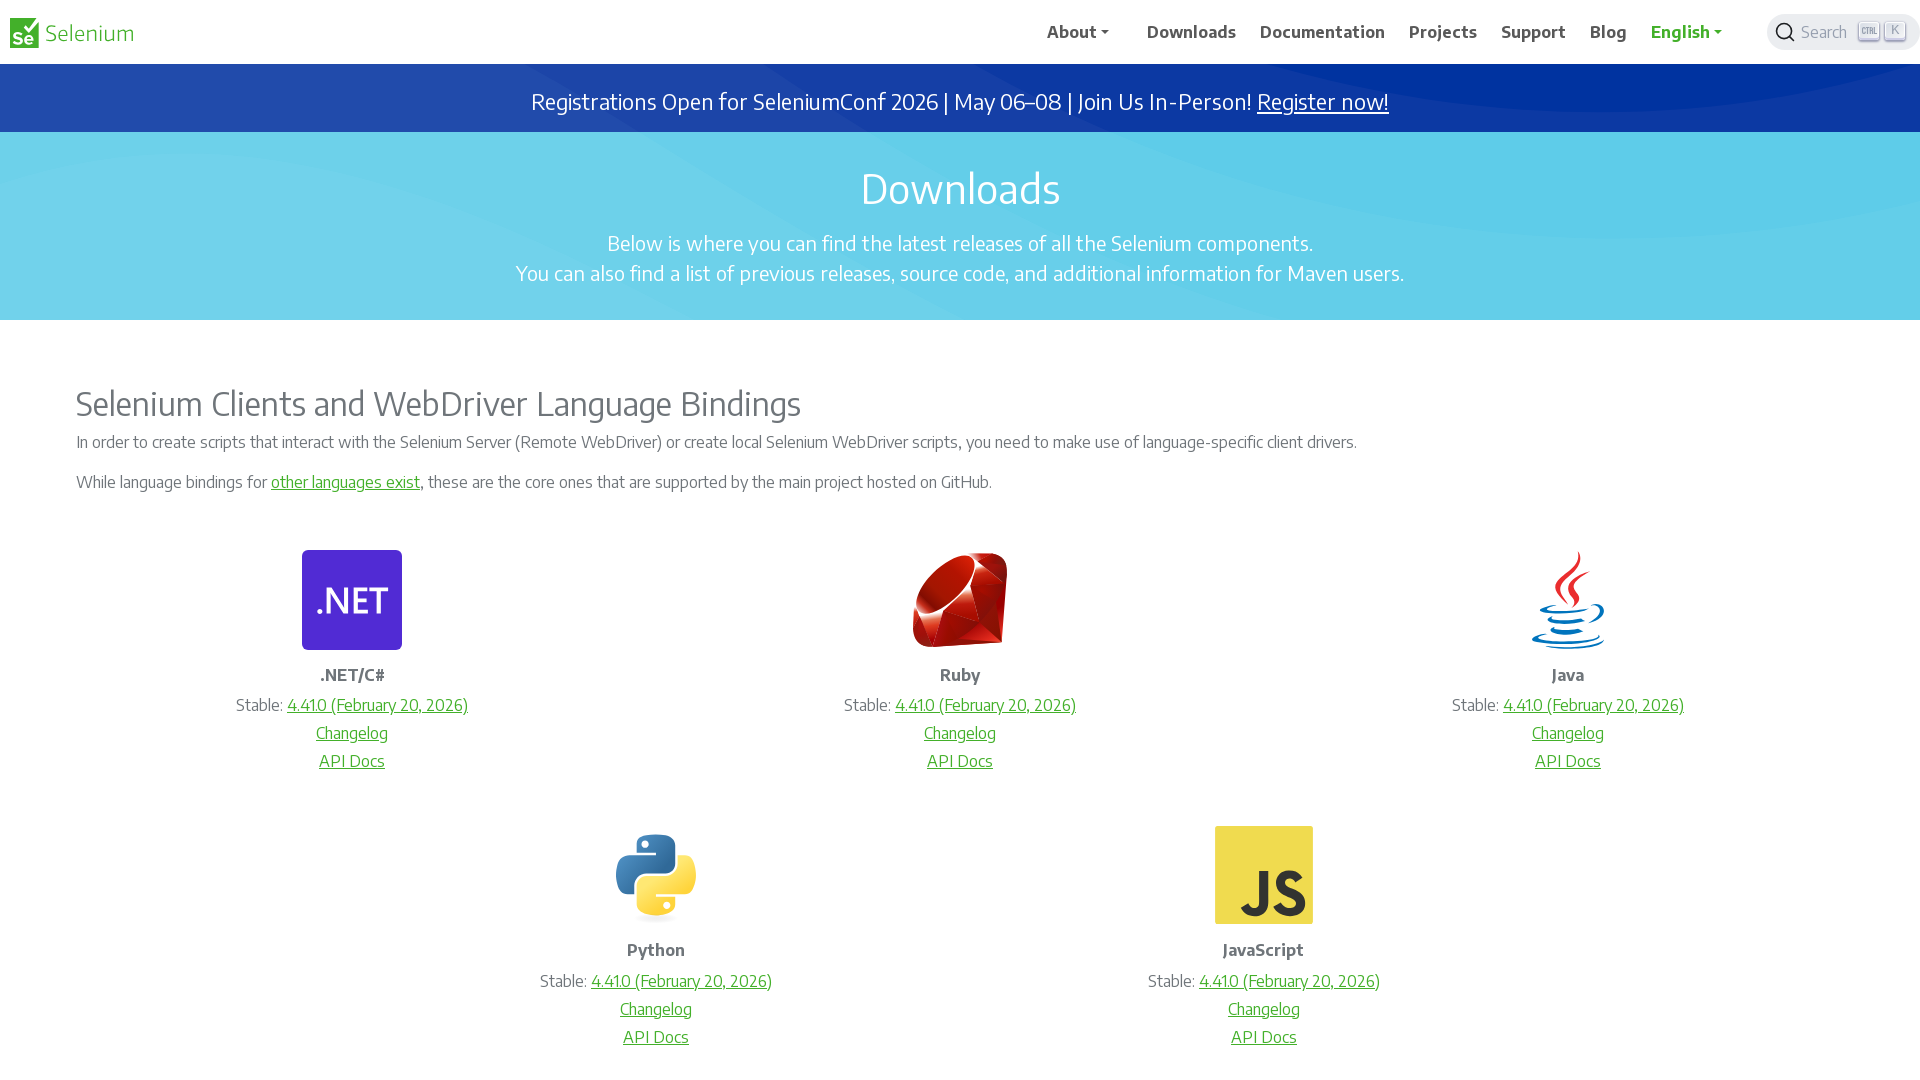

Page fully loaded
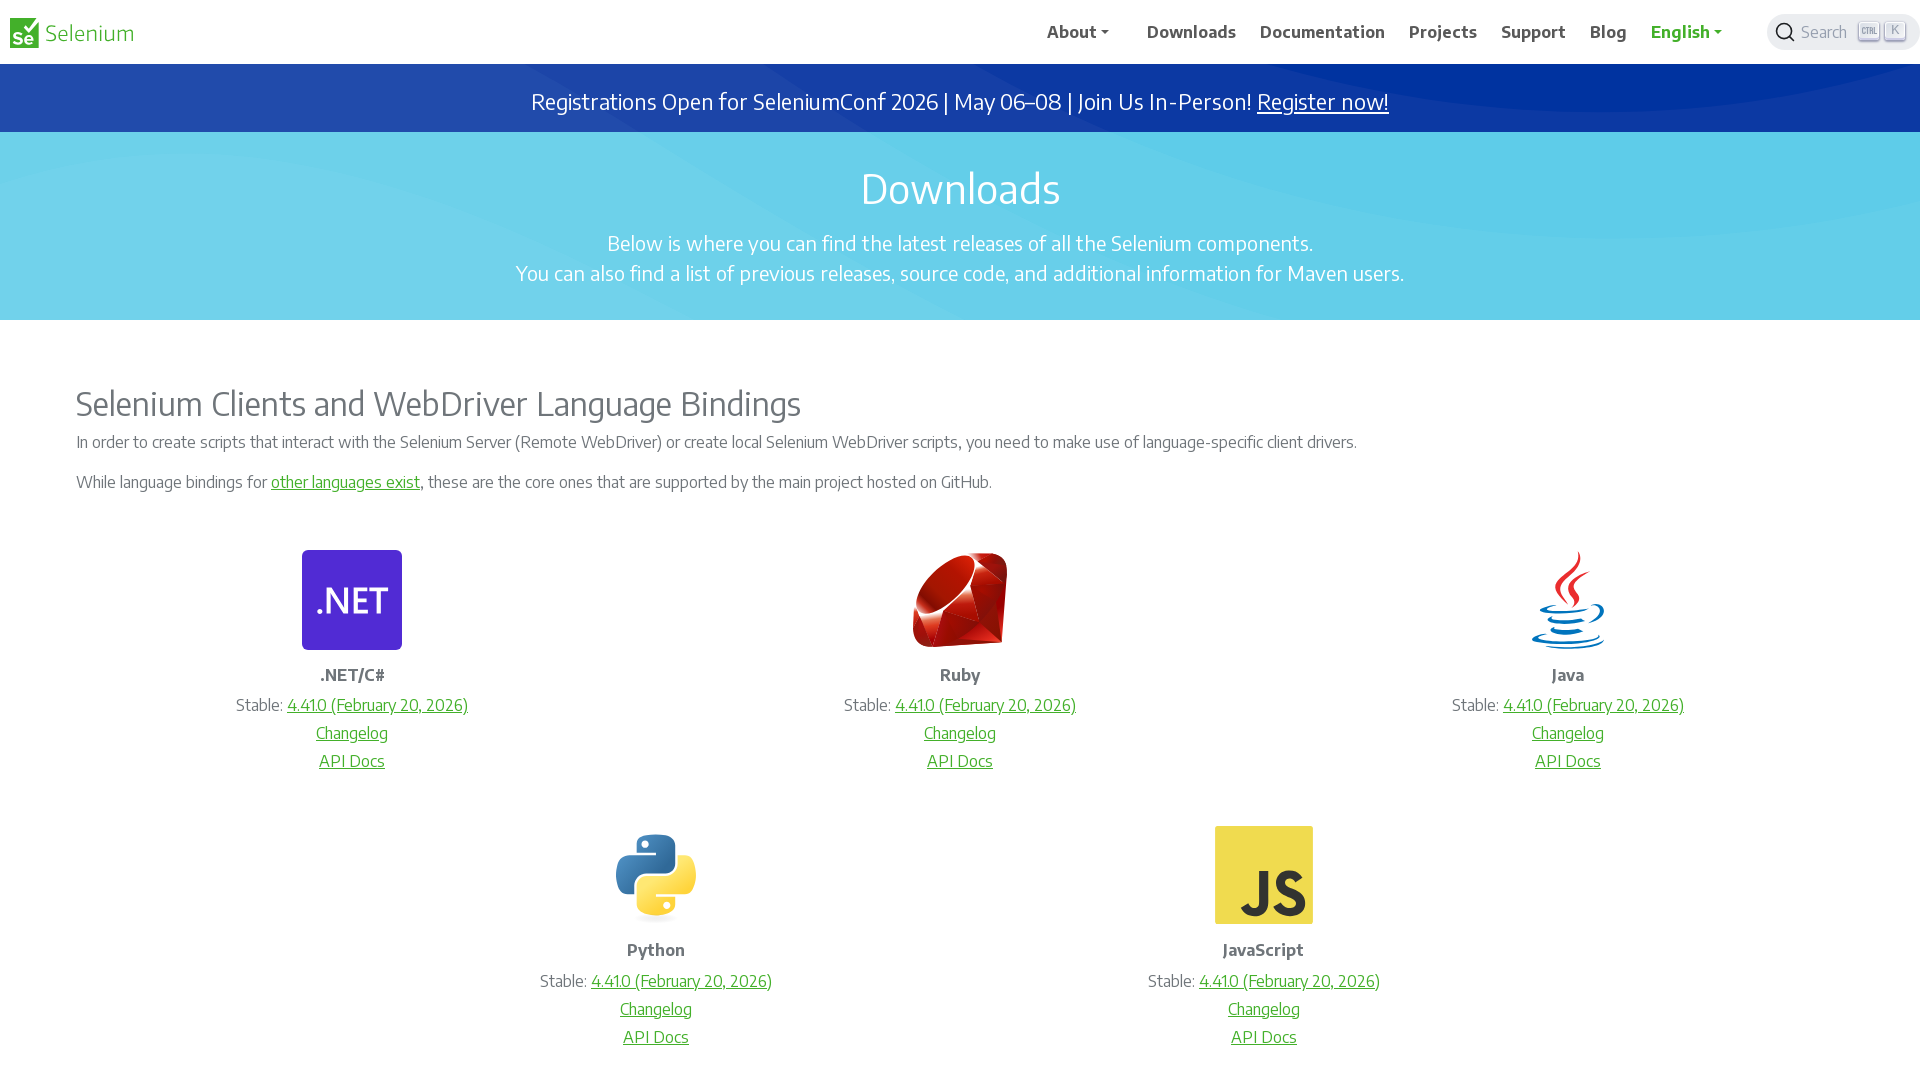

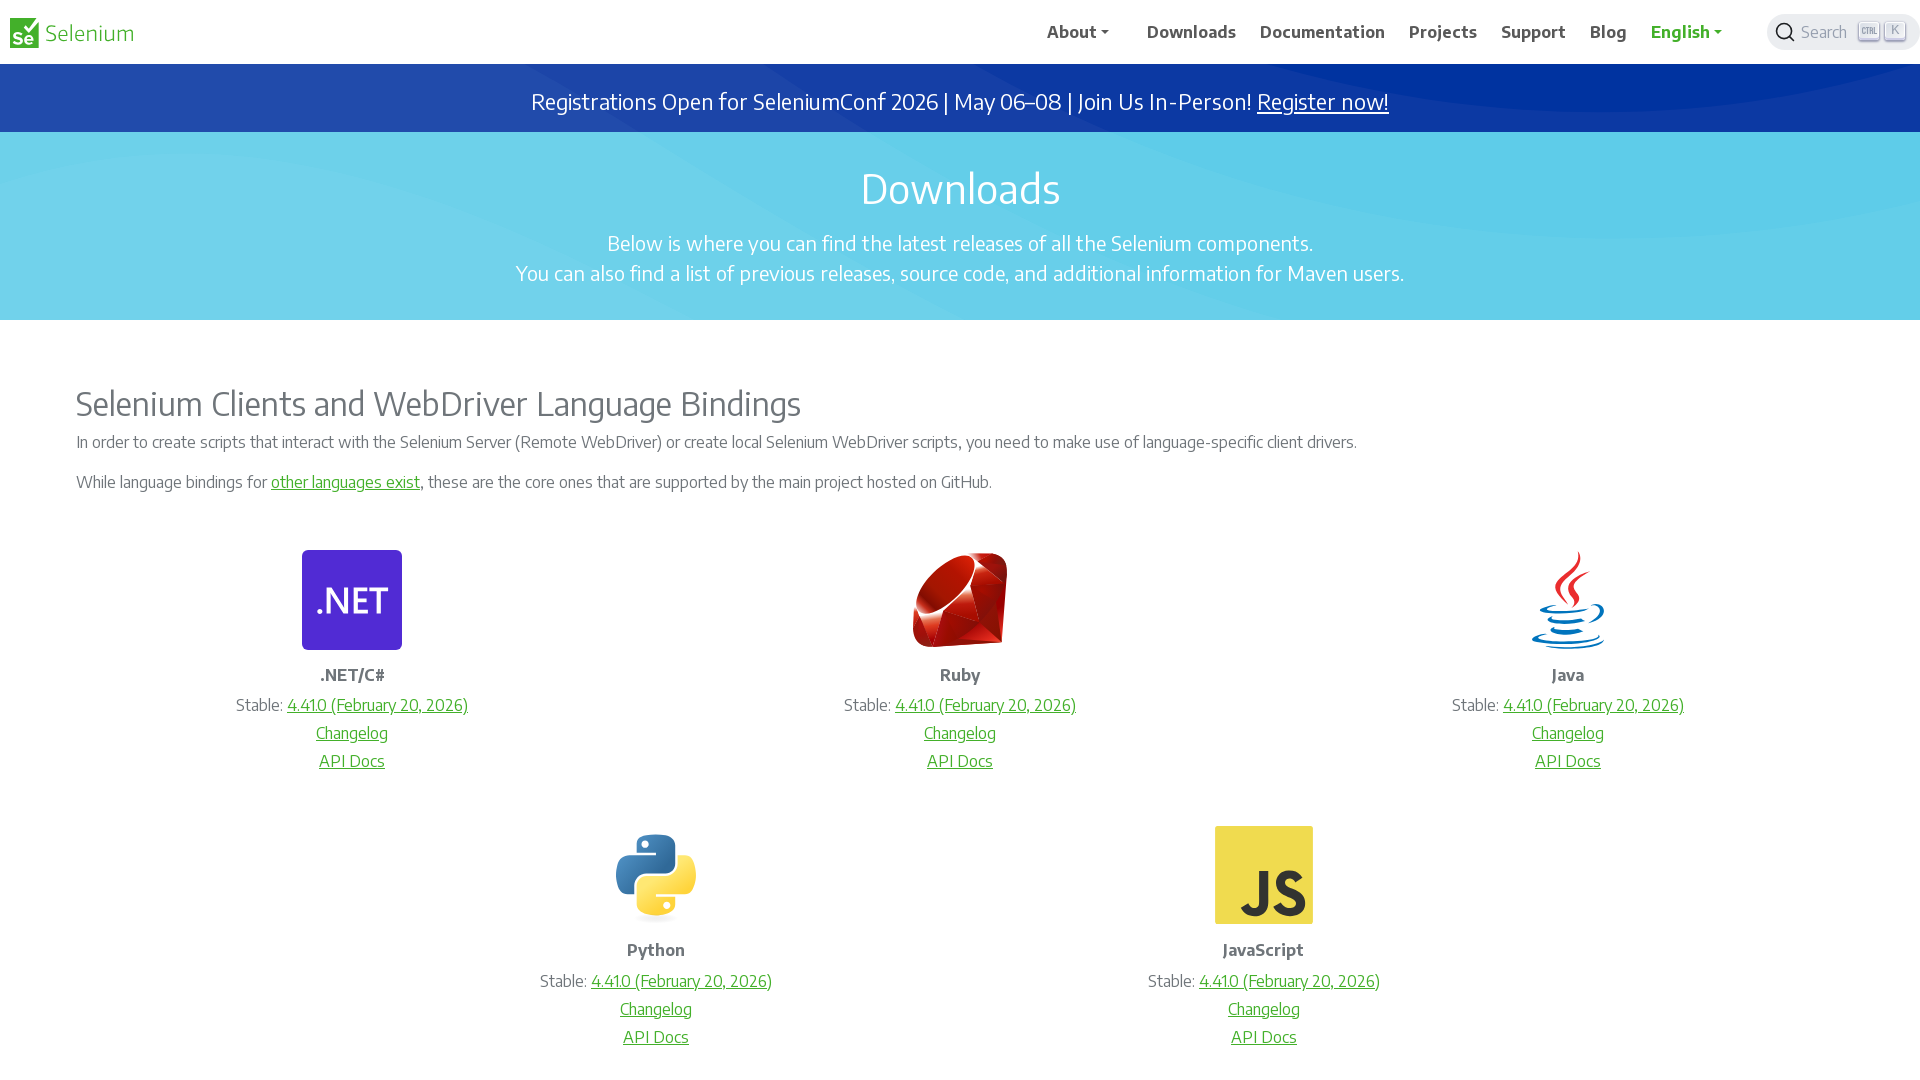